Tests dynamic control behavior by checking if a text field is enabled/disabled and toggling its state

Starting URL: https://v1.training-support.net/selenium/dynamic-controls

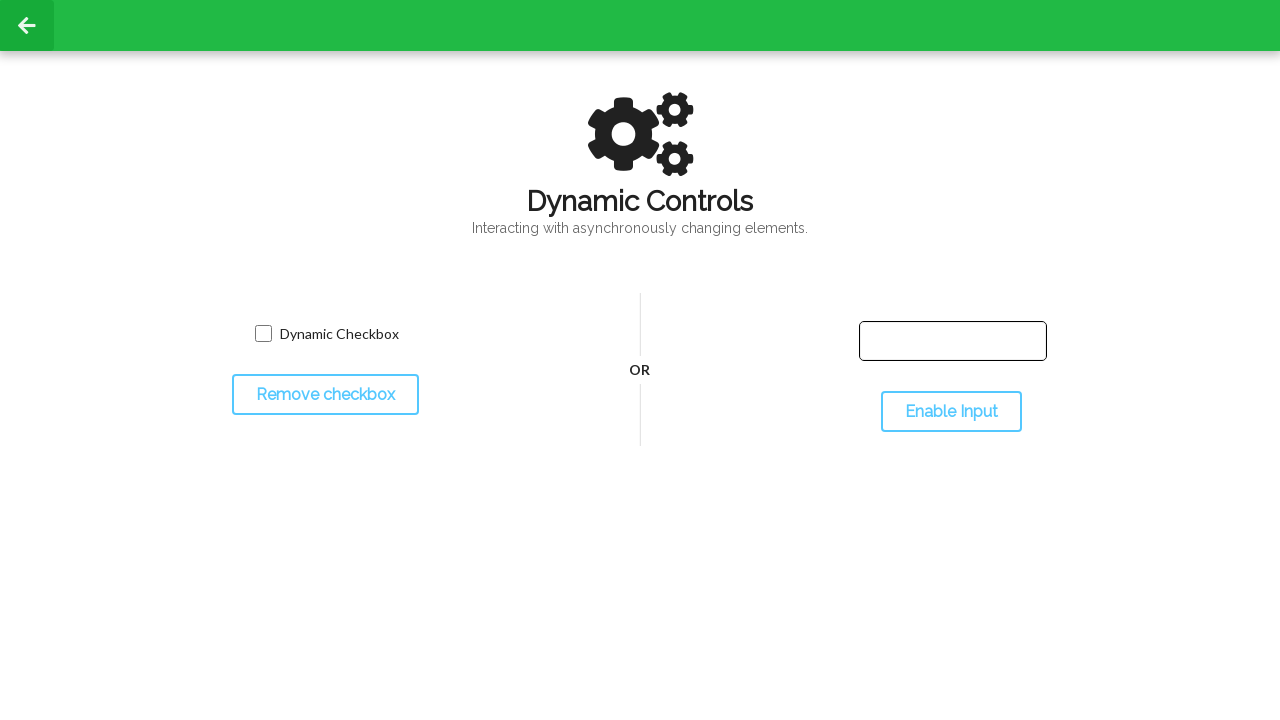

Located the text input field
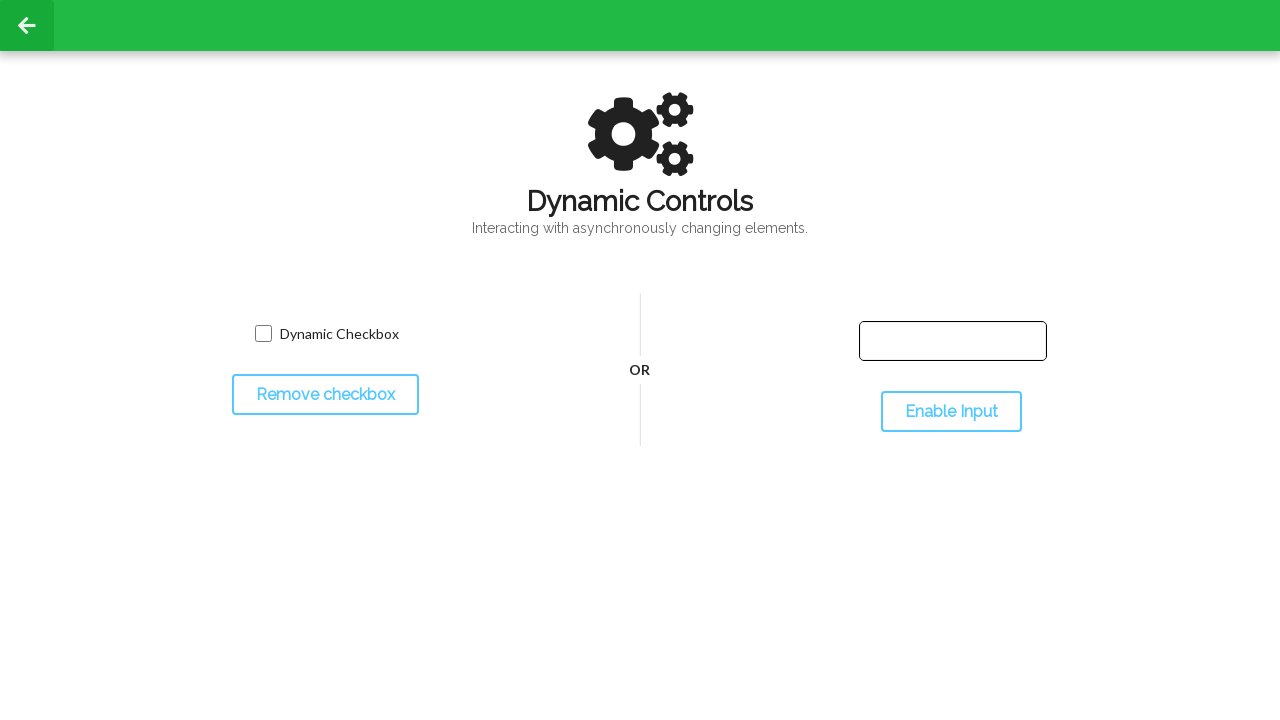

Checked if text field is visible on the page
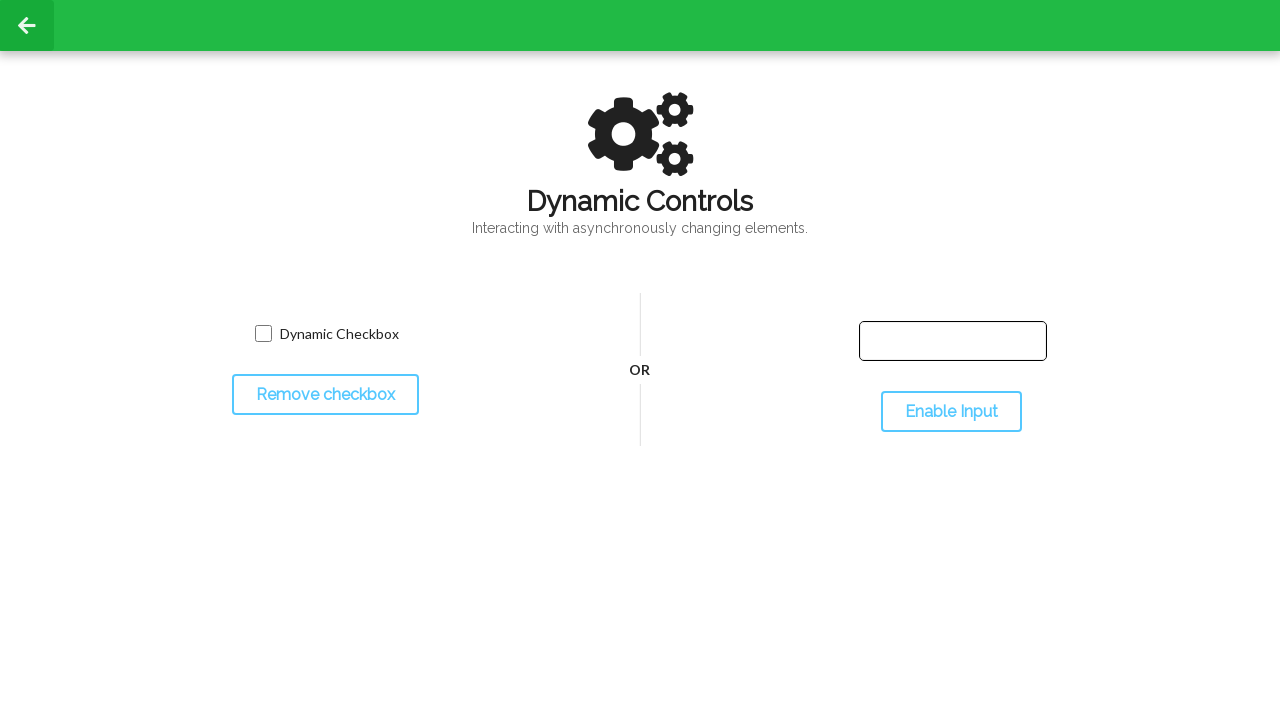

Checked if text field is enabled initially
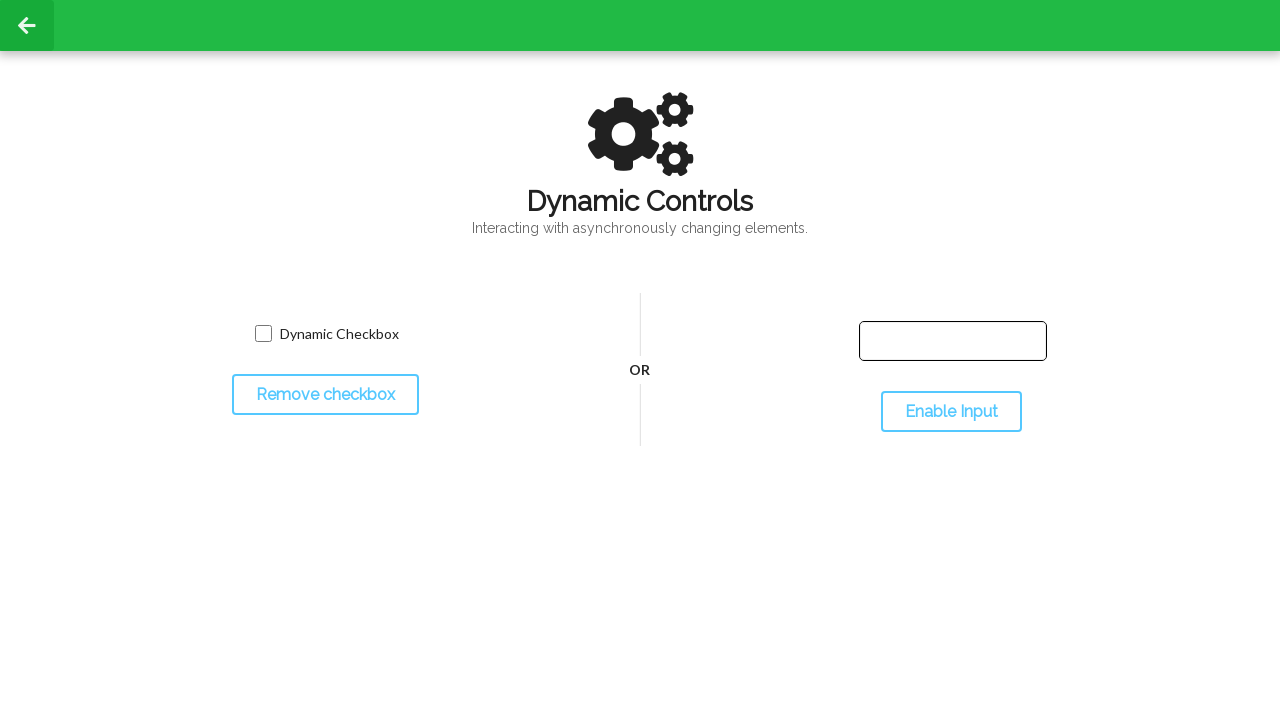

Clicked the toggle button to change input field state at (951, 412) on #toggleInput
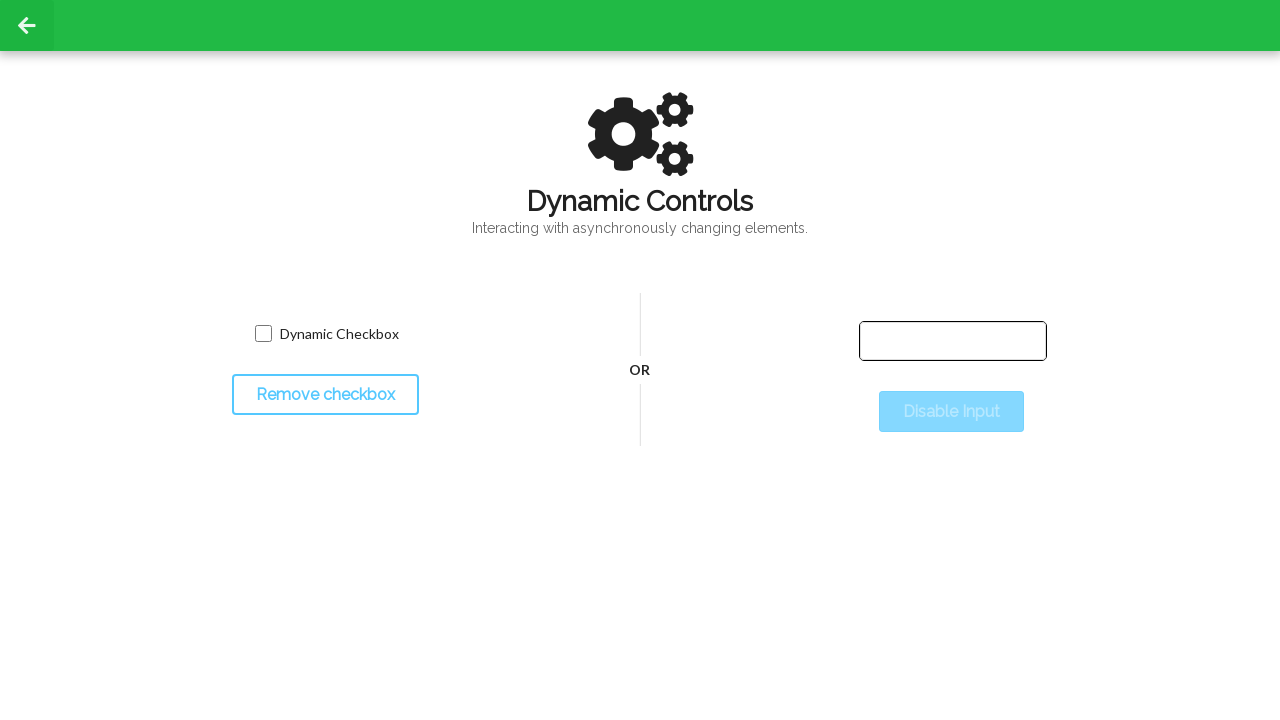

Checked if text field is enabled after toggle
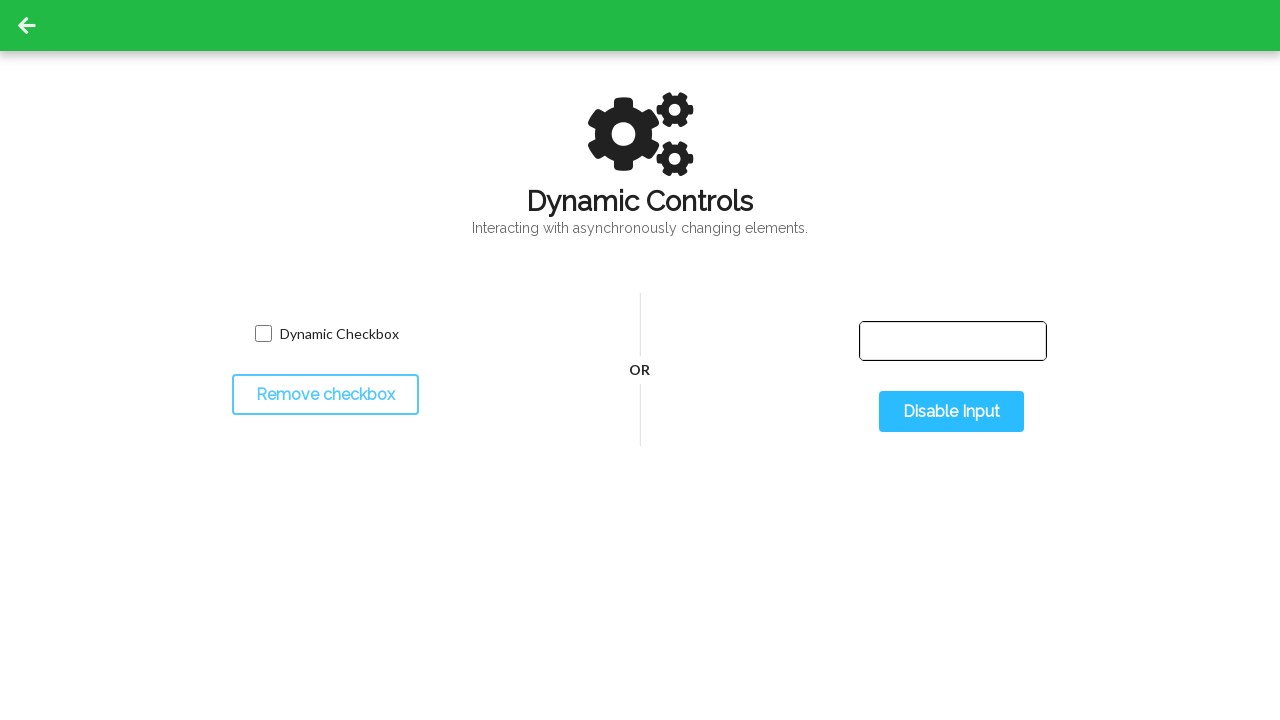

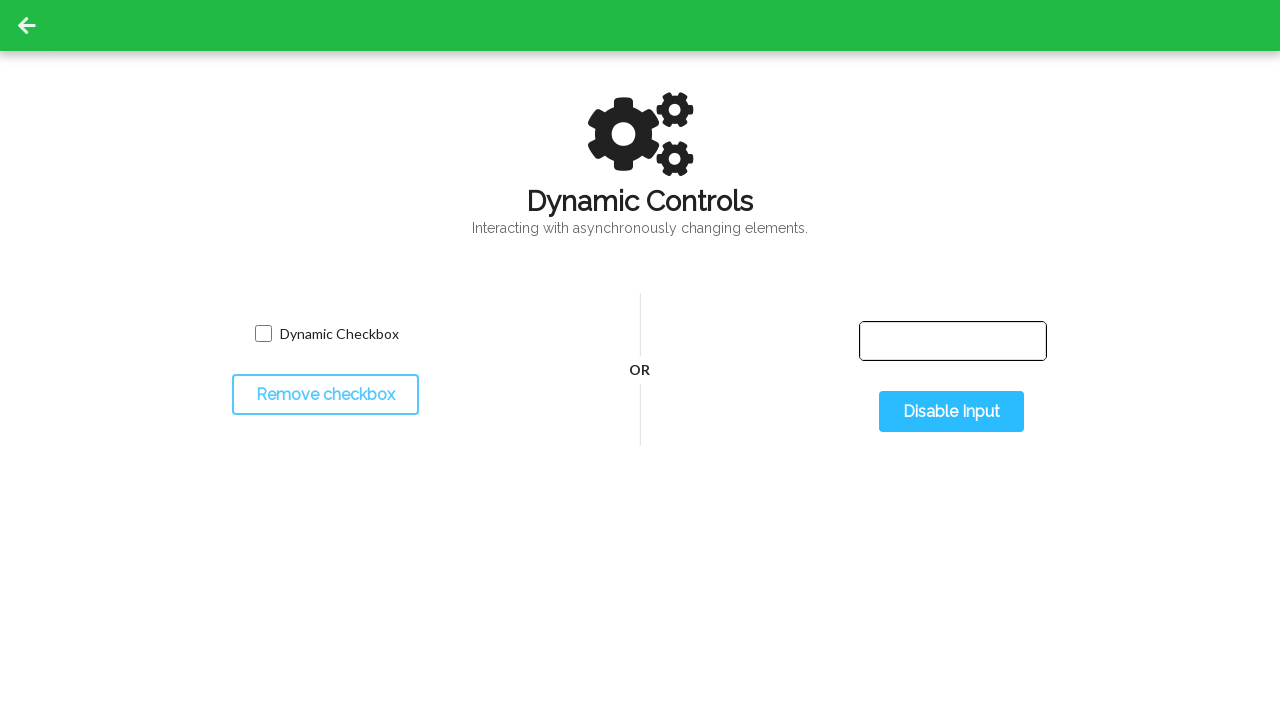